Navigates to the One Life Fitness gym page for Atlanta Holly Springs location and verifies that the page content loads successfully by checking for the main content container.

Starting URL: https://www.onelifefitness.com/gyms/atlanta-holly-springs?hsLang=en

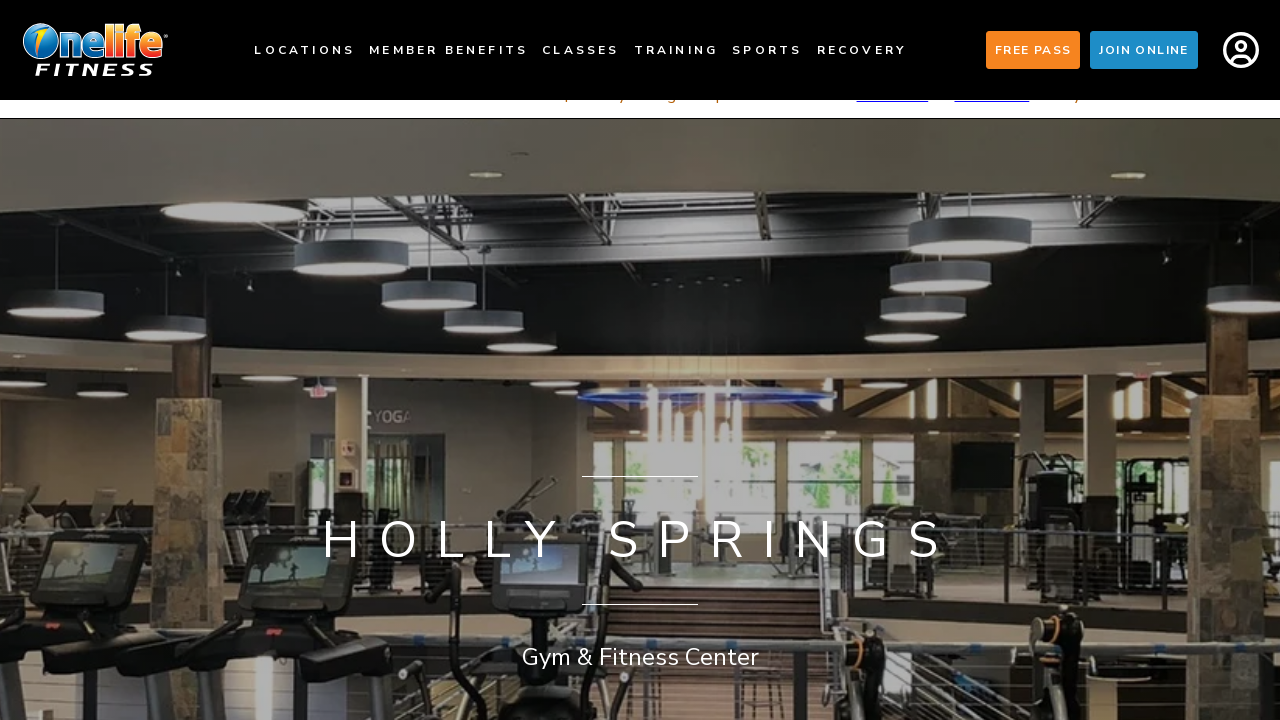

Navigated to One Life Fitness Atlanta Holly Springs location page
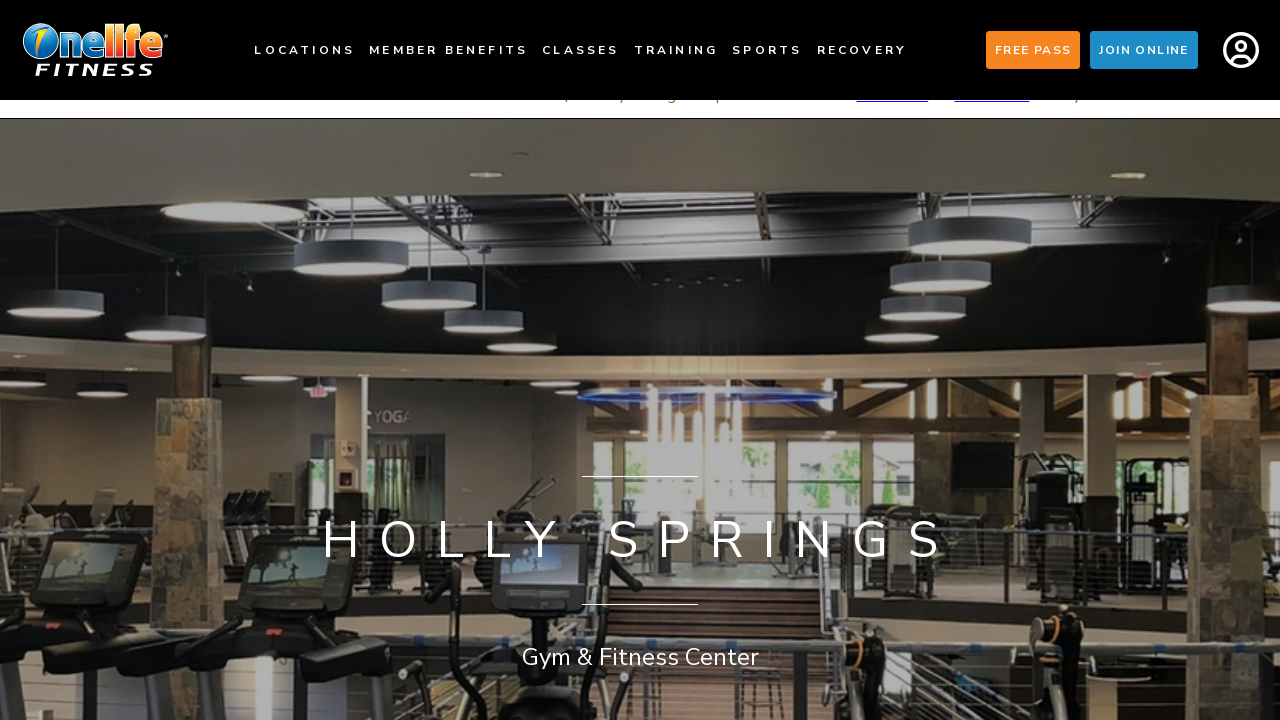

Main content container loaded successfully
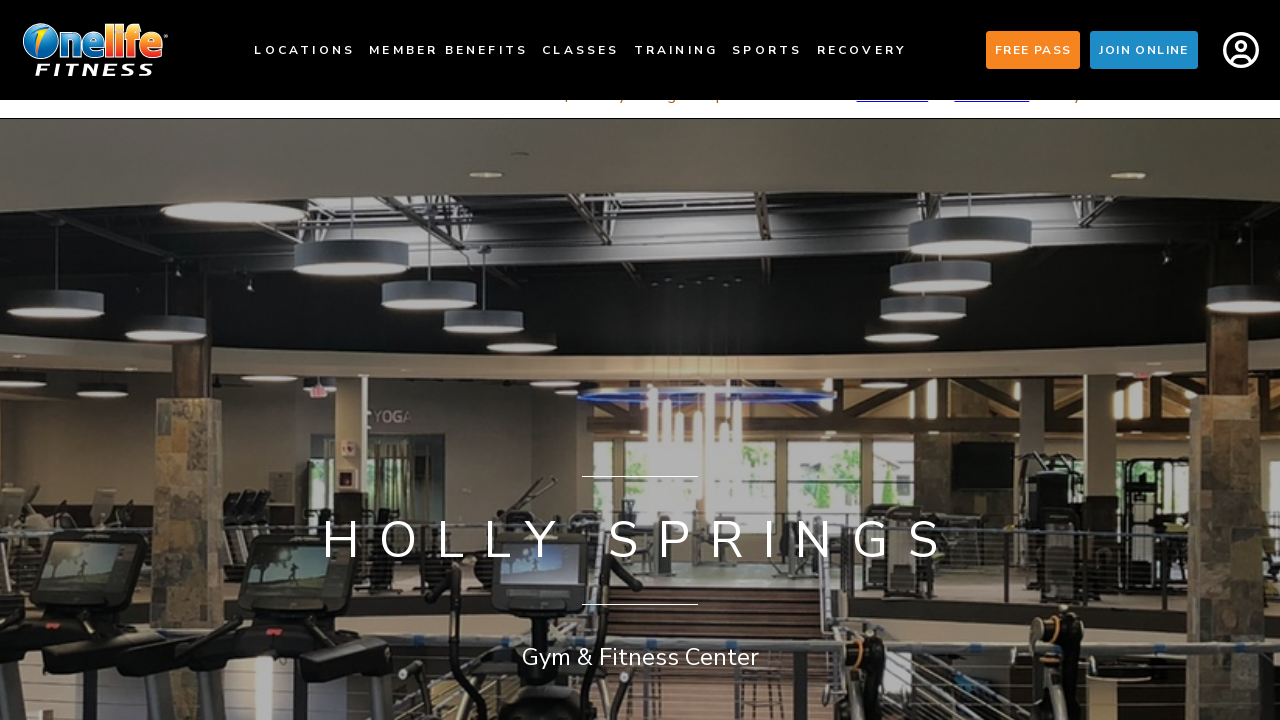

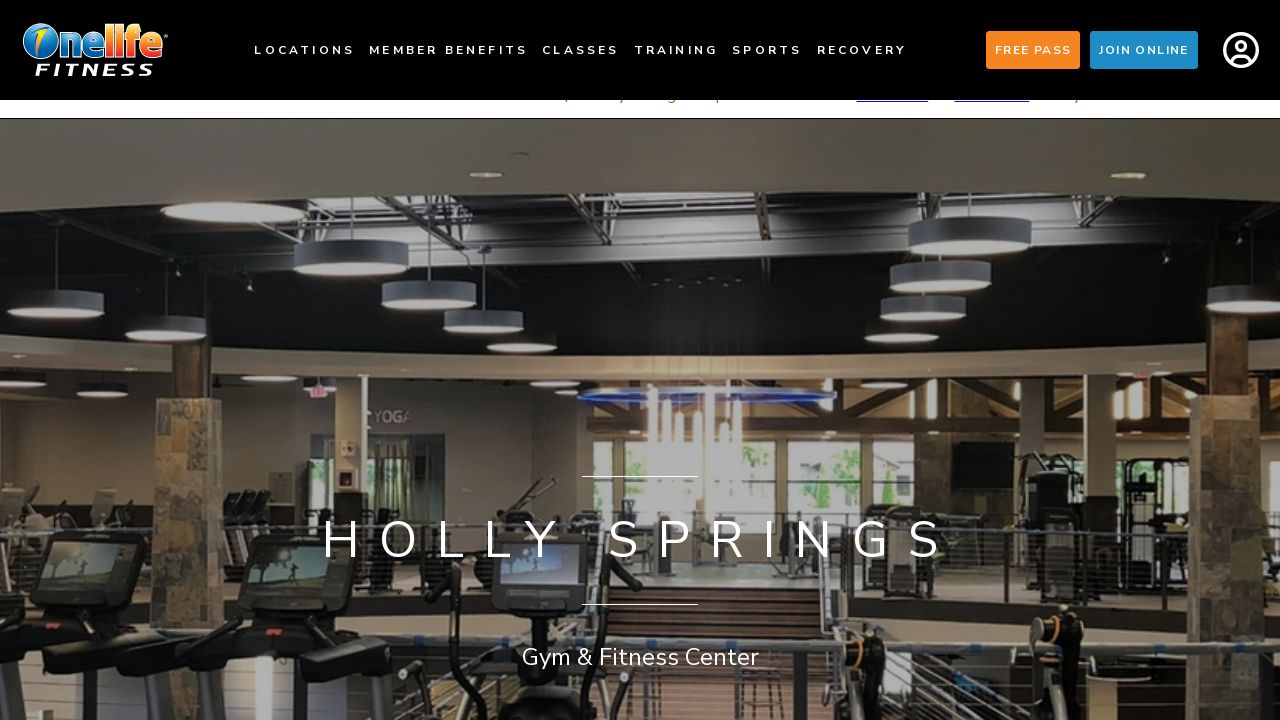